Tests multi-level menu navigation by hovering over Courses, then Oracle training, and clicking on Oracle SQL training

Starting URL: http://greenstech.in/selenium-course-content.html

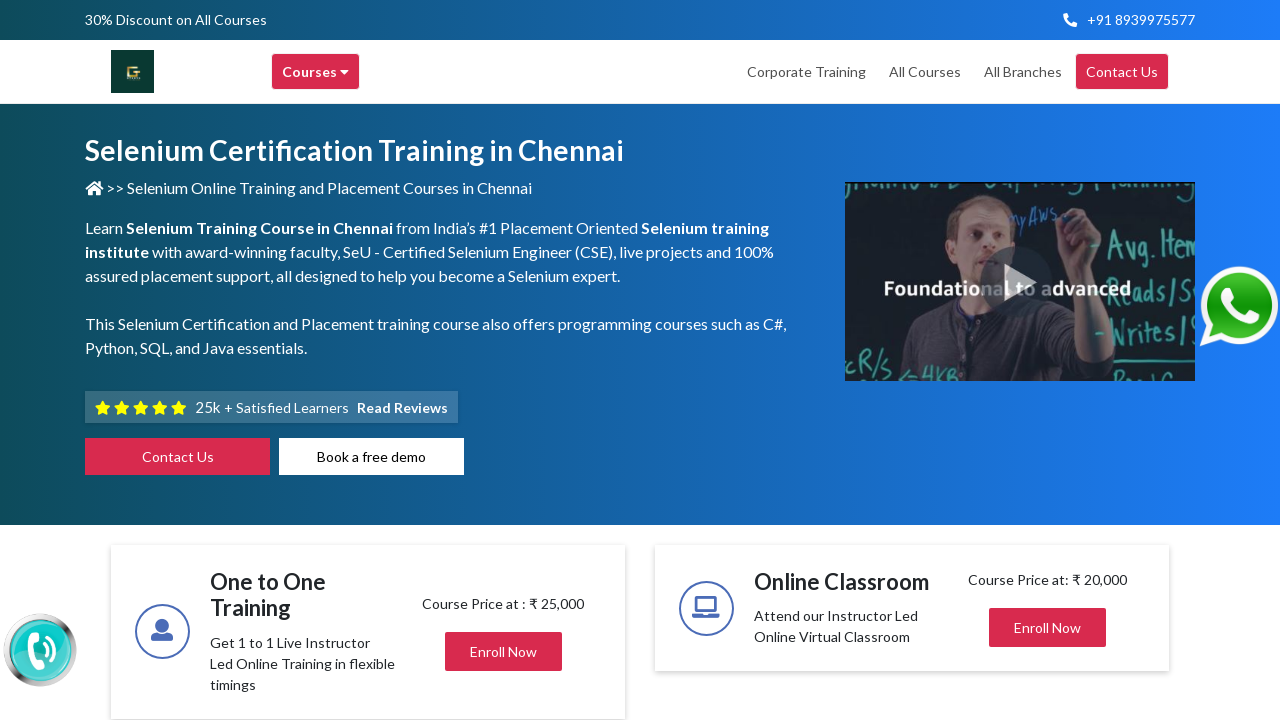

Hovered over Courses menu at (316, 72) on xpath=//div[contains(text(), 'Courses')]
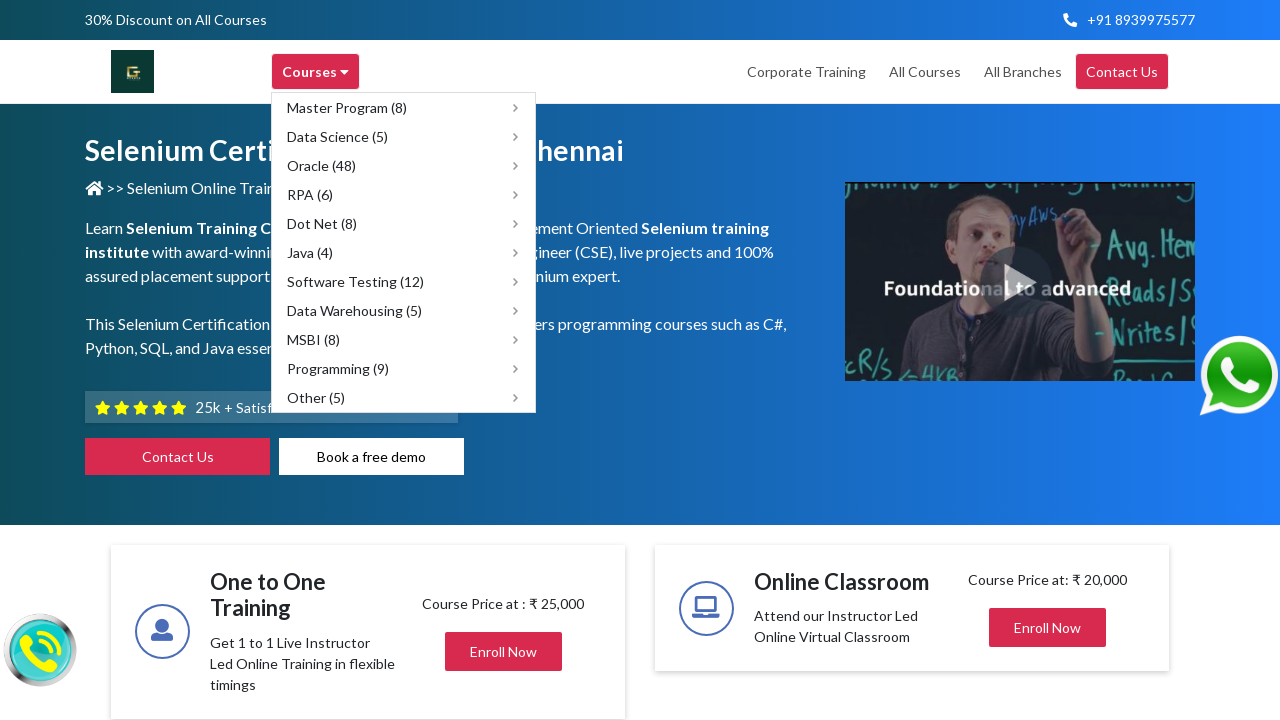

Hovered over Oracle Training submenu at (322, 166) on xpath=//span[text()='Oracle (48)']
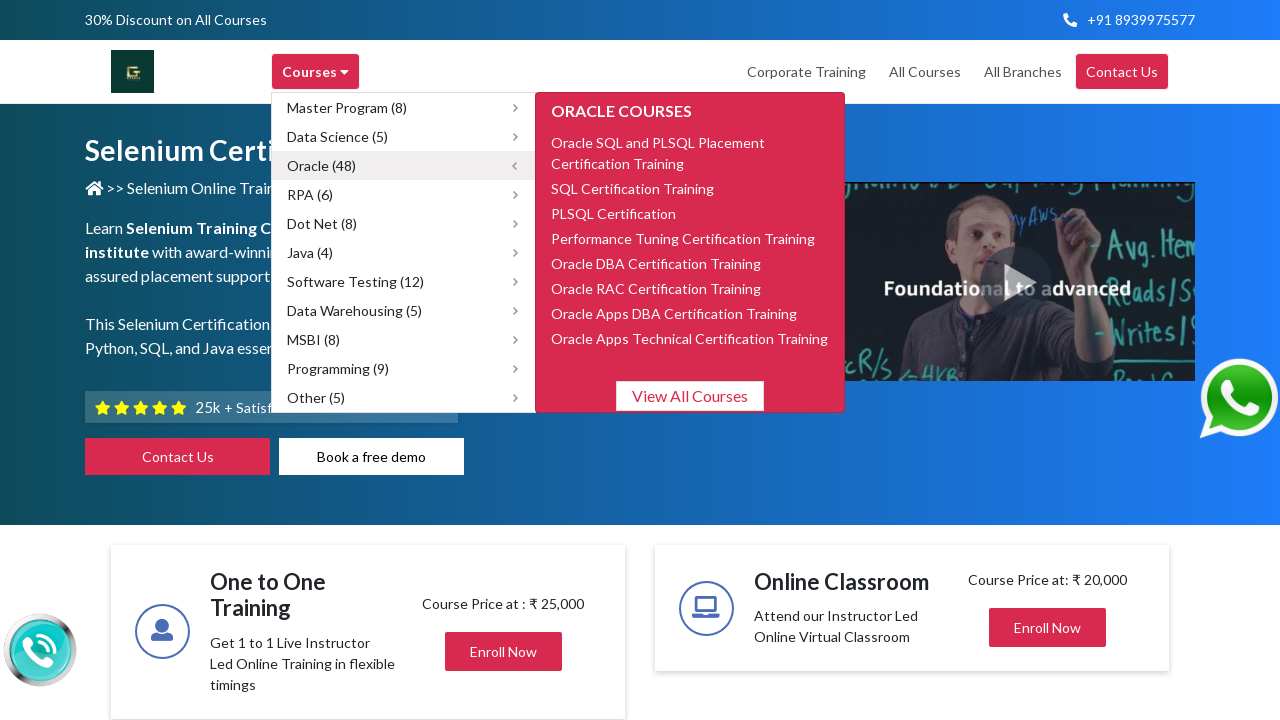

Clicked on Oracle SQL and PLSQL Placement Certification Training at (658, 142) on xpath=//span[text()='Oracle SQL and PLSQL Placement Certification Training']
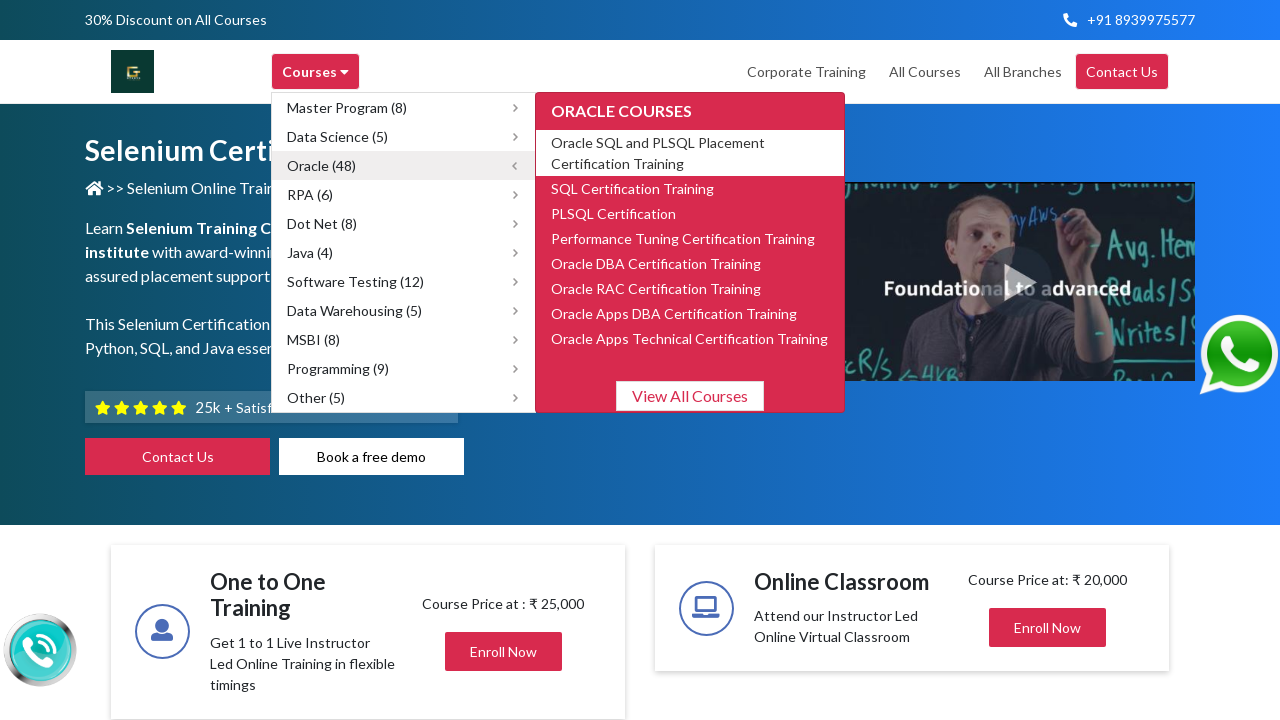

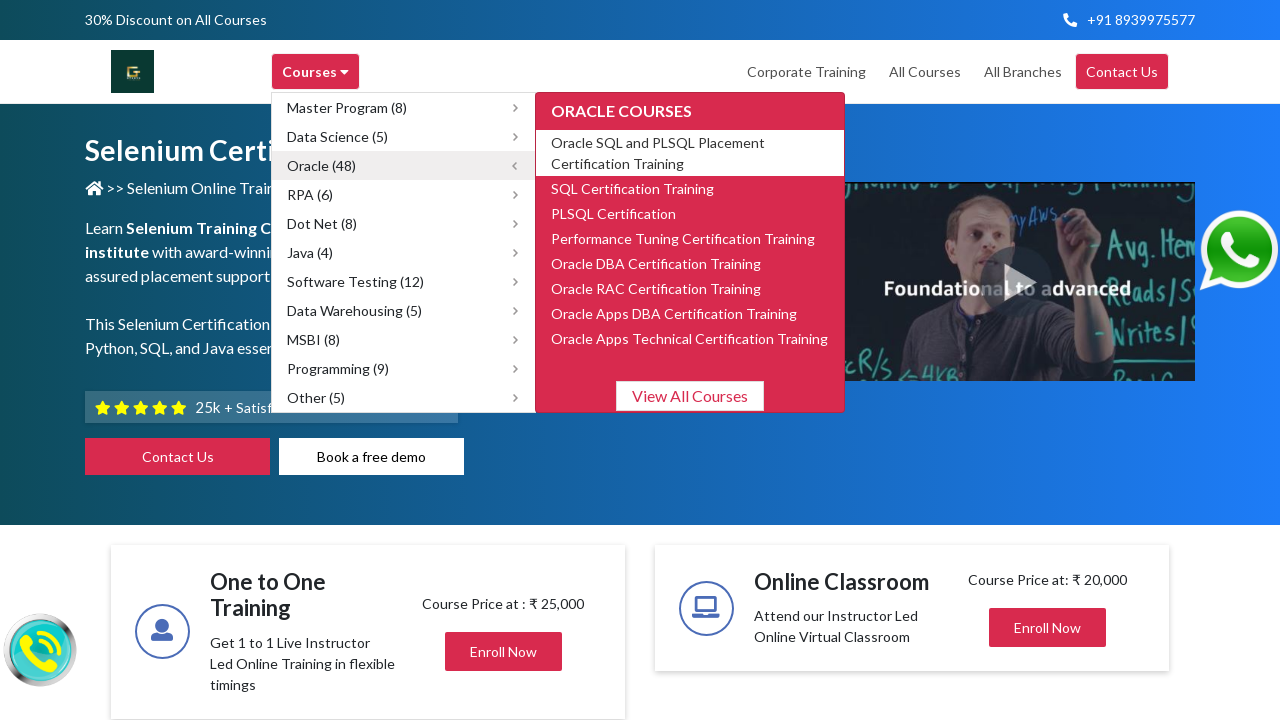